Navigates to W3Schools HTML tables documentation page and scrolls to the "Table Rows" section

Starting URL: https://www.w3schools.com/html/html_tables.asp

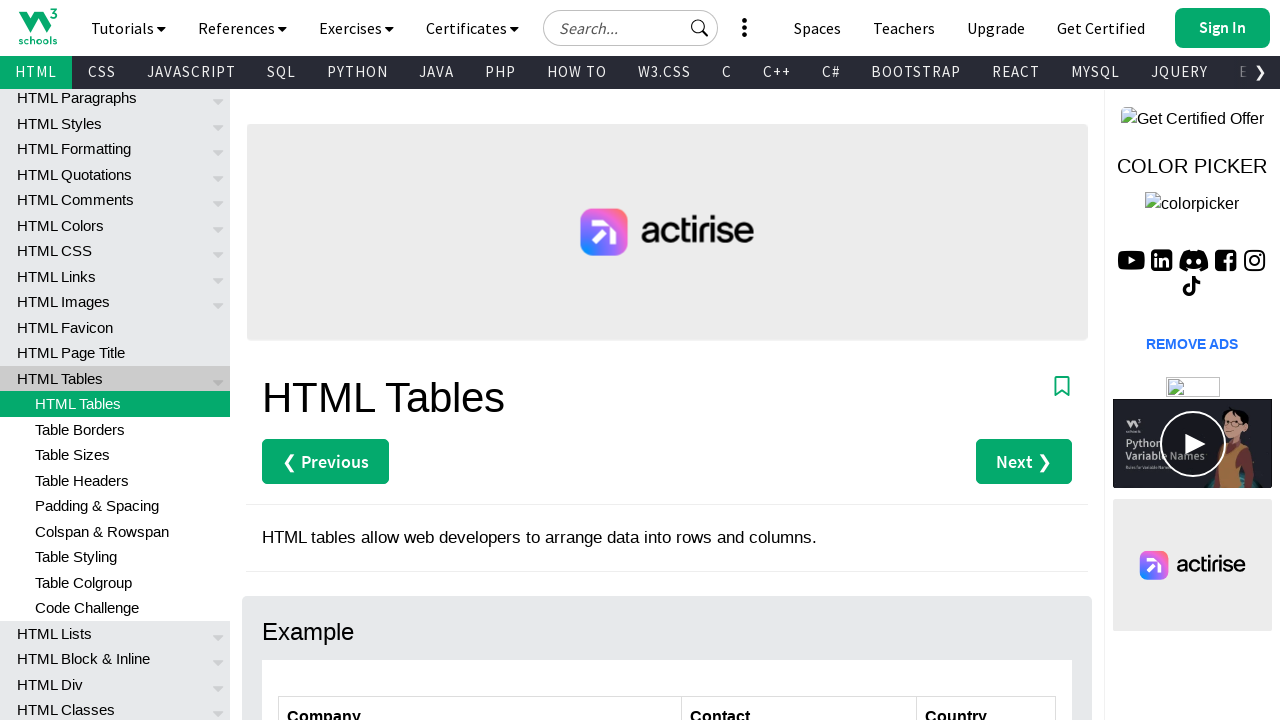

Located the 'Table Rows' heading element
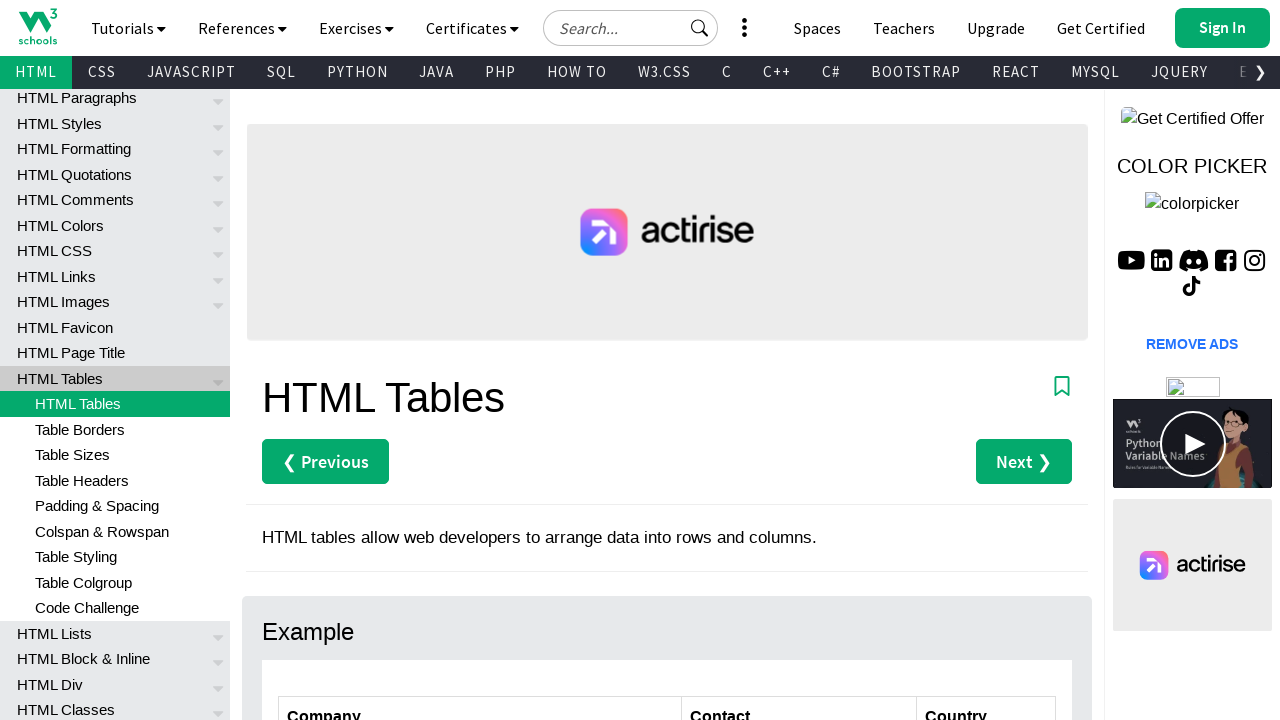

Scrolled to the 'Table Rows' section
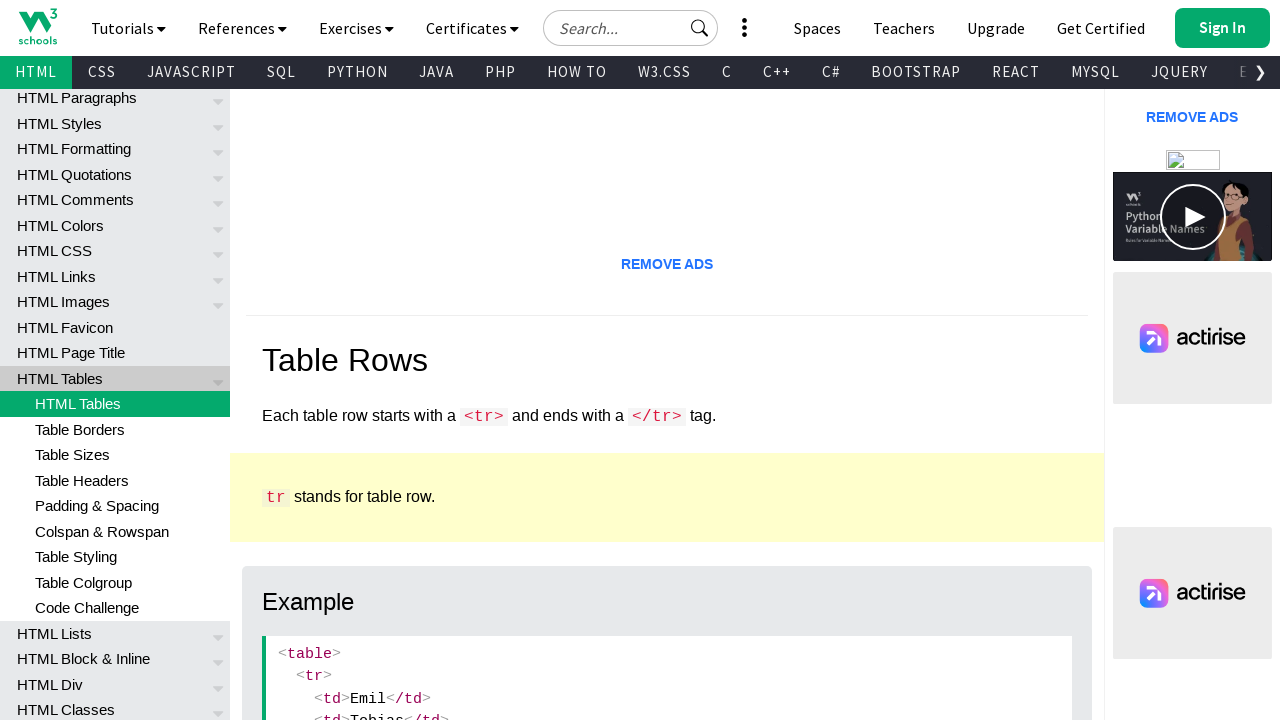

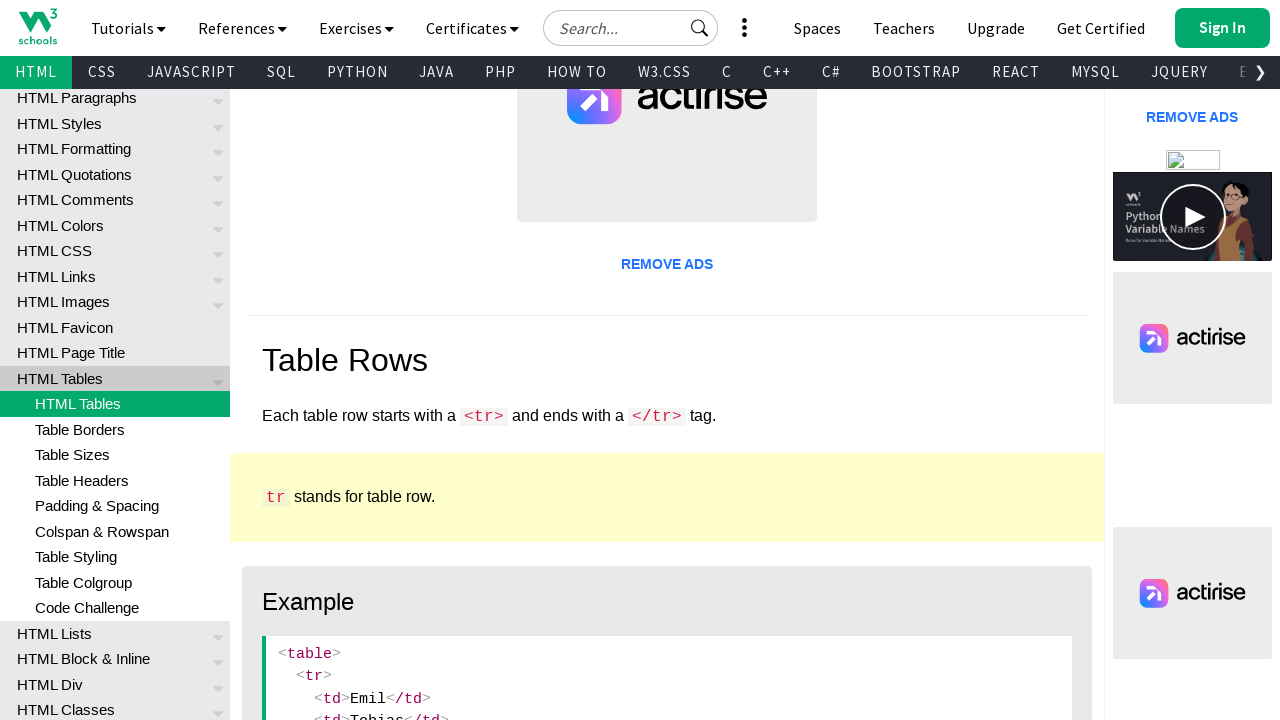